Tests file upload functionality on a demo page by uploading single and multiple files and verifying the file names appear in the upload list

Starting URL: https://davidwalsh.name/demo/multiple-file-upload.php

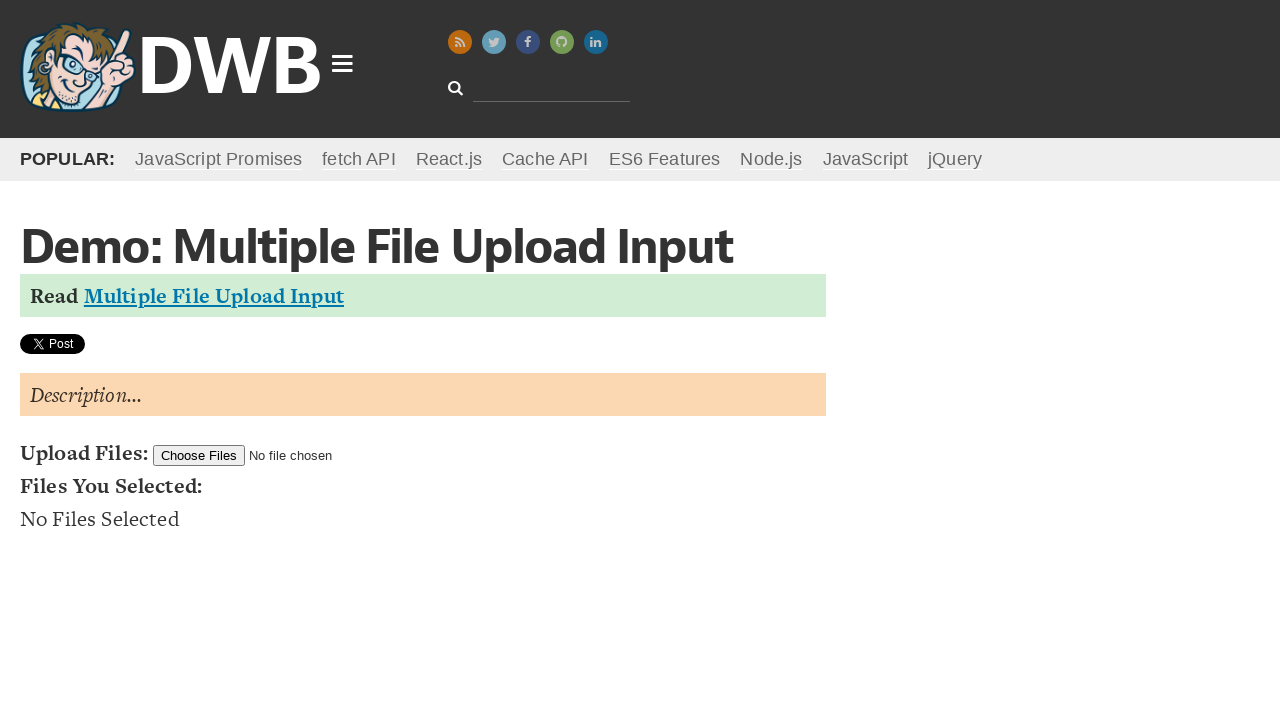

Set single file (test_document.txt) for upload
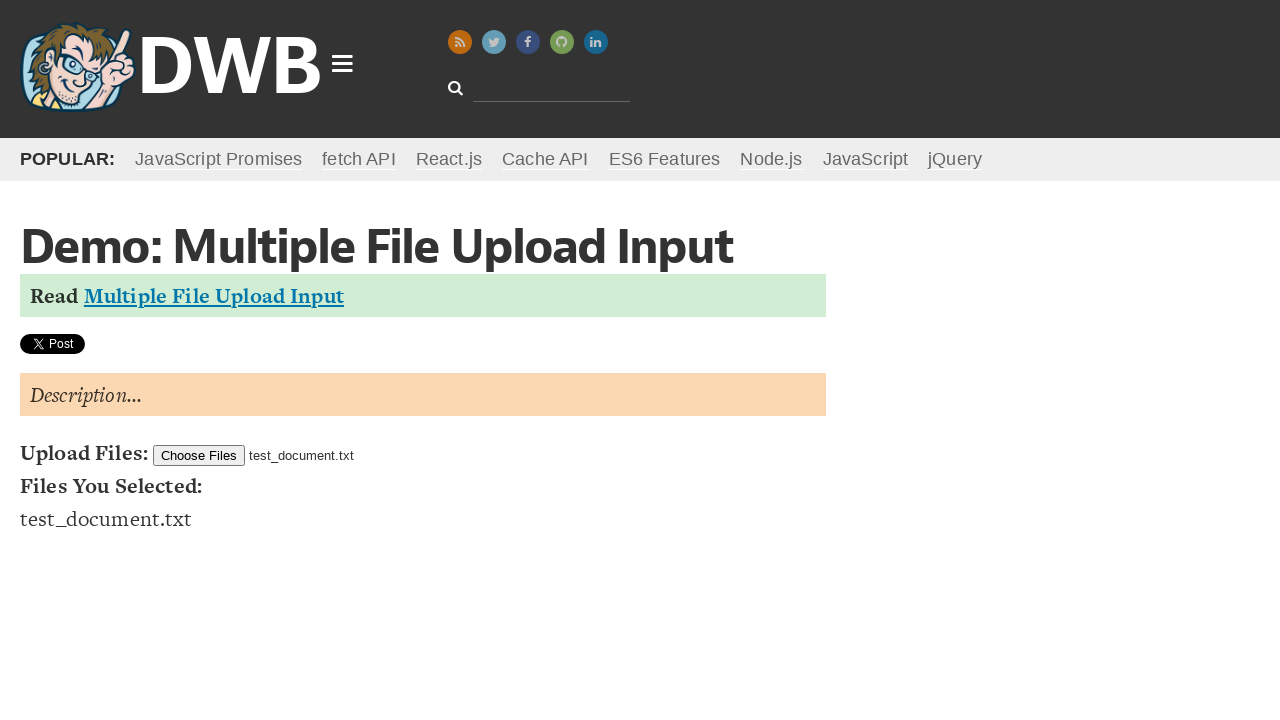

File list appeared with uploaded file
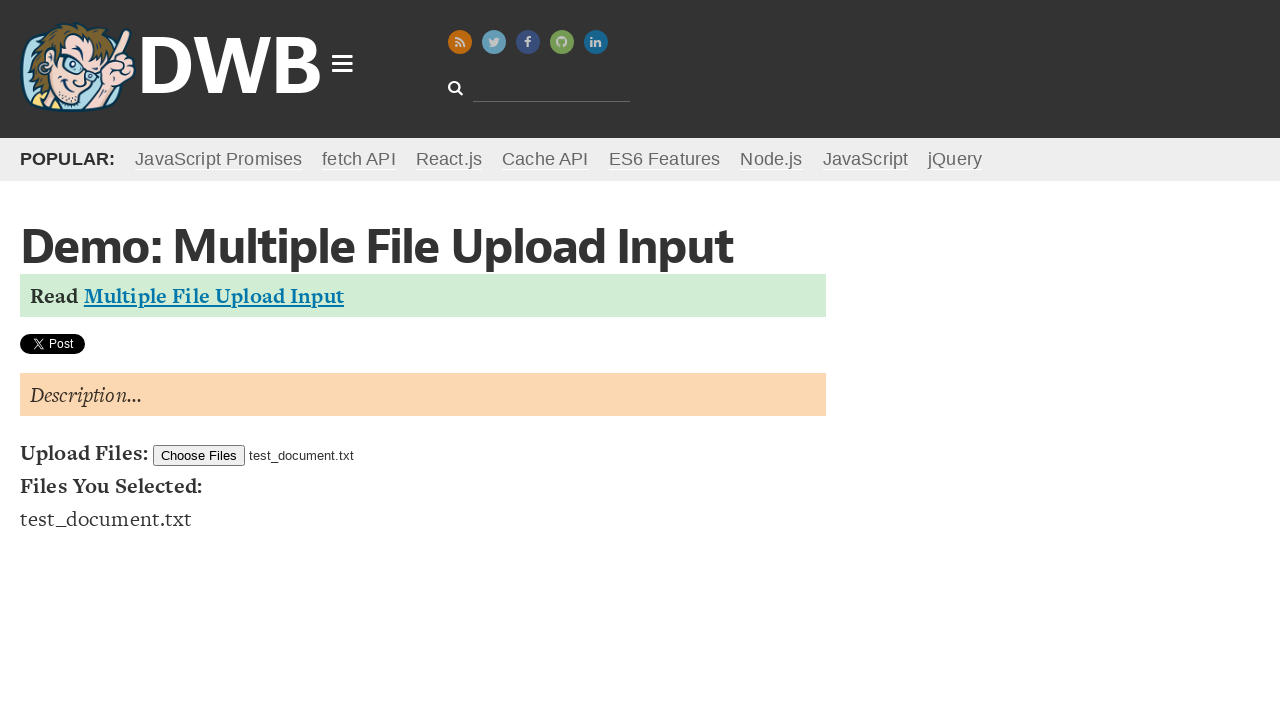

Set multiple files for upload (test_document.txt and test_document_copy.txt)
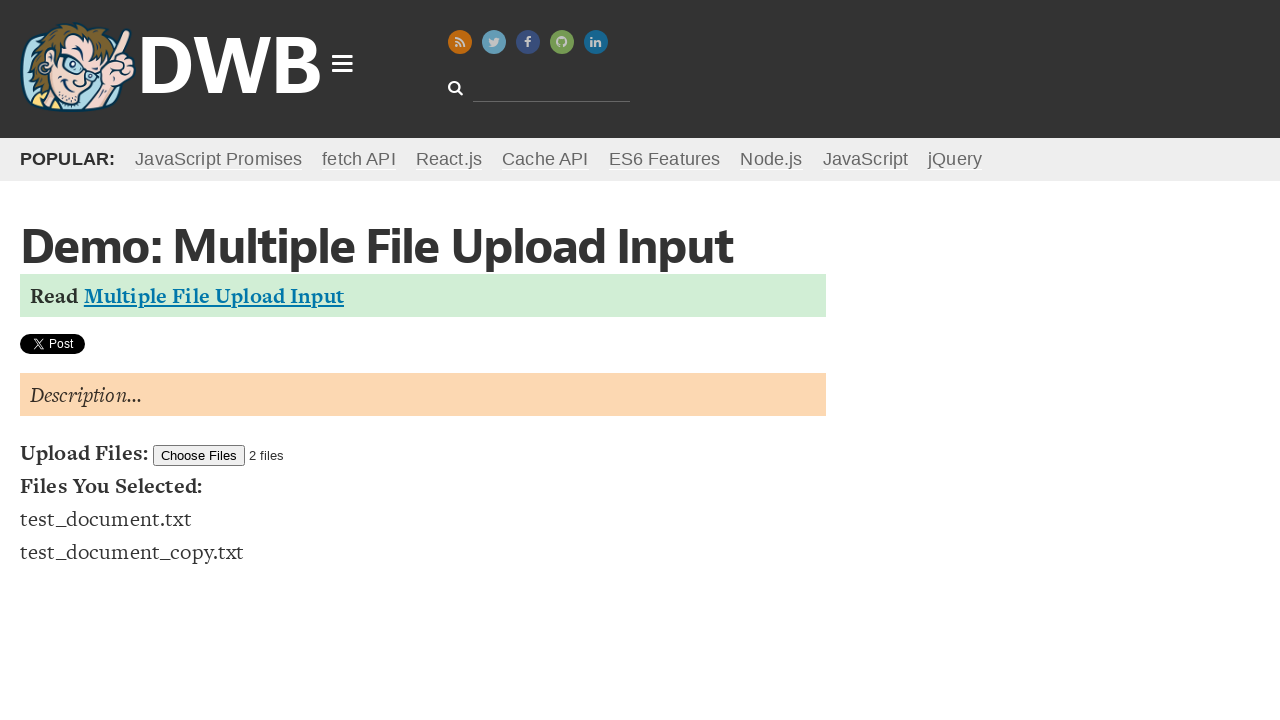

Both uploaded files are now visible in the file list
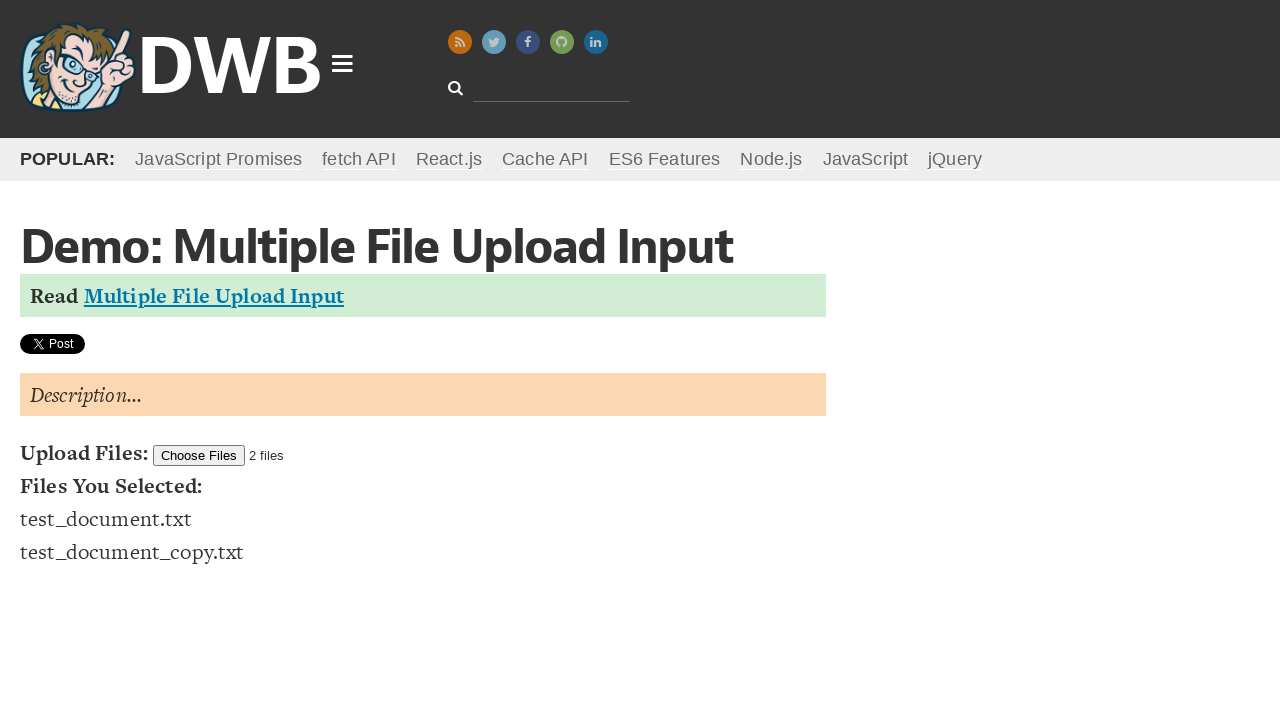

Cleaned up temporary test files
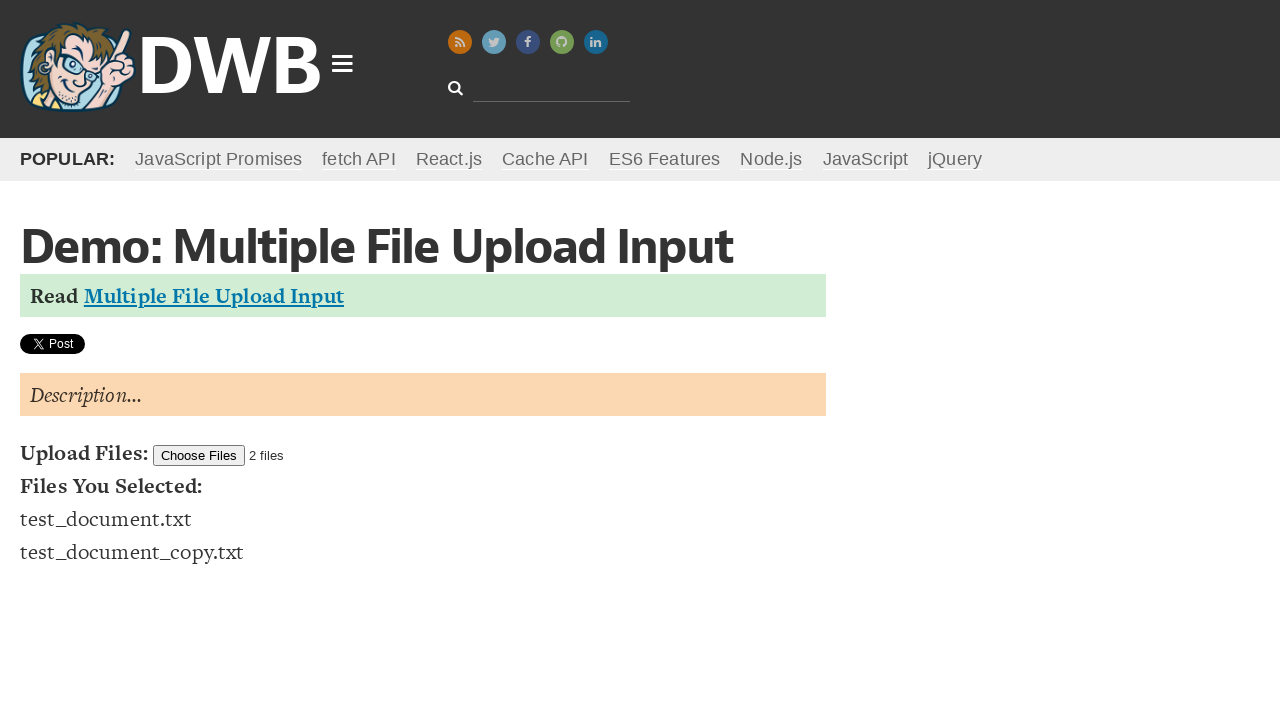

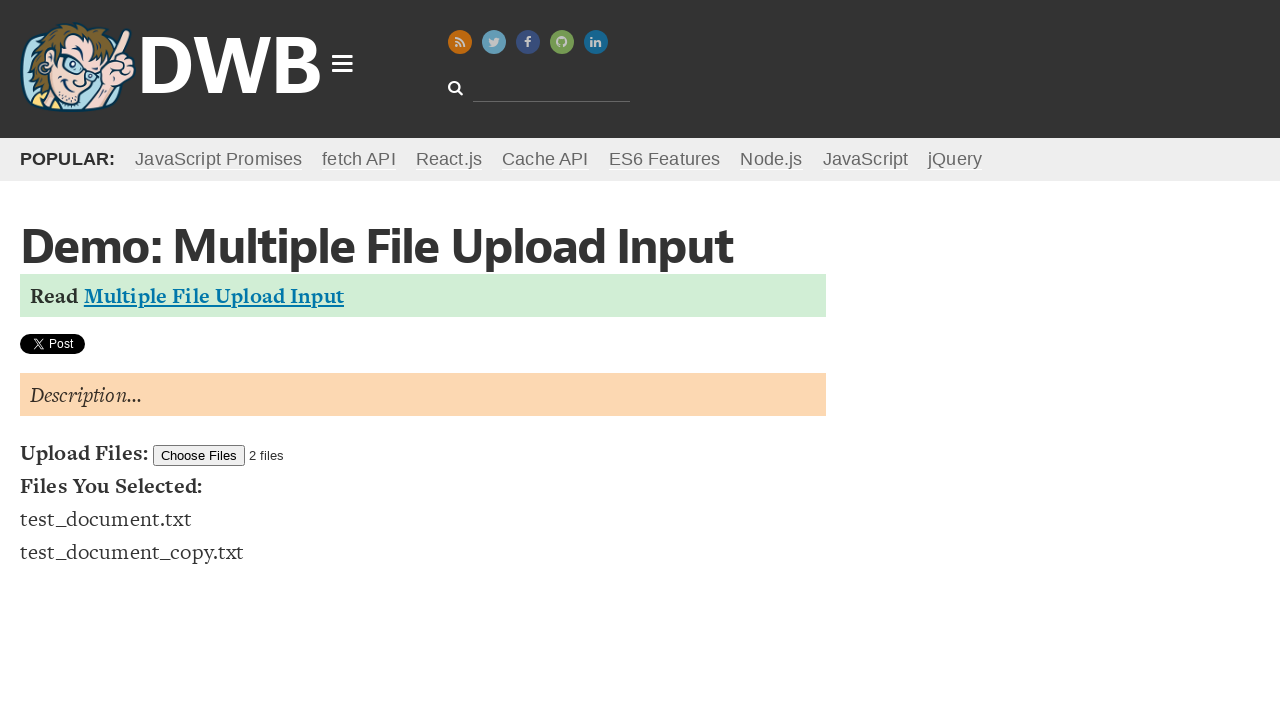